Tests that todo data persists after page reload

Starting URL: https://demo.playwright.dev/todomvc

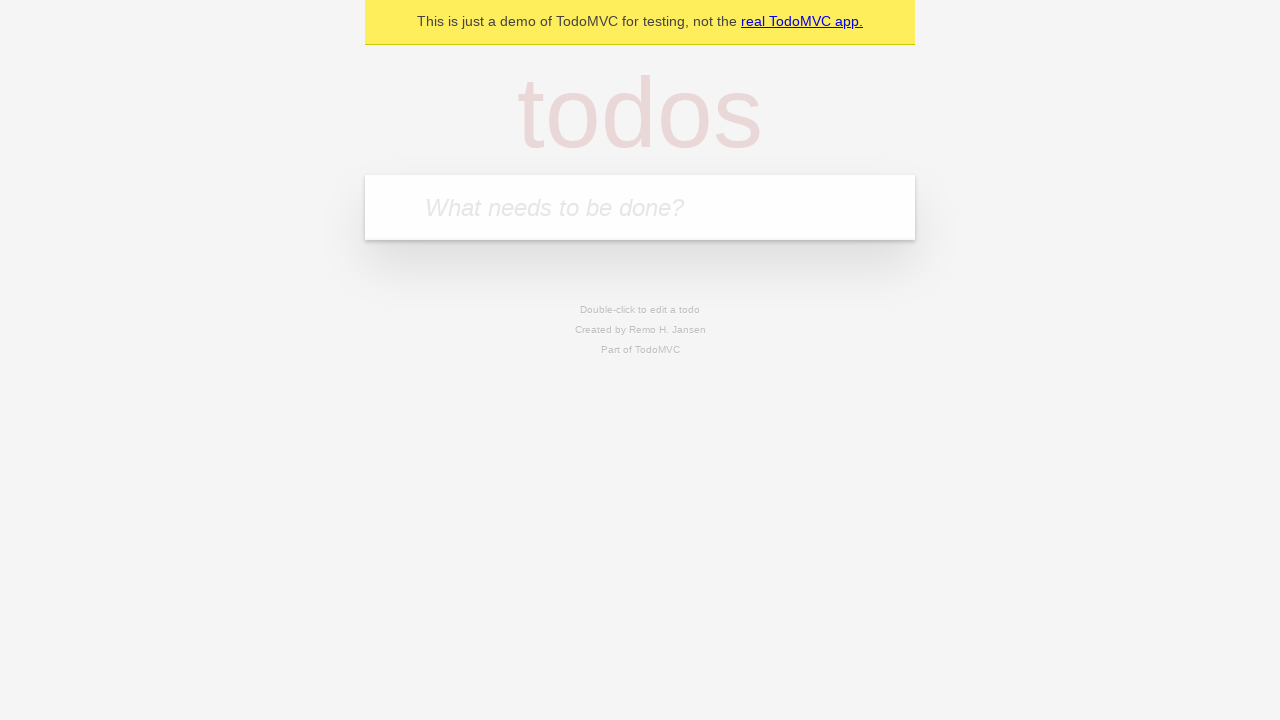

Filled todo input with 'buy some cheese' on internal:attr=[placeholder="What needs to be done?"i]
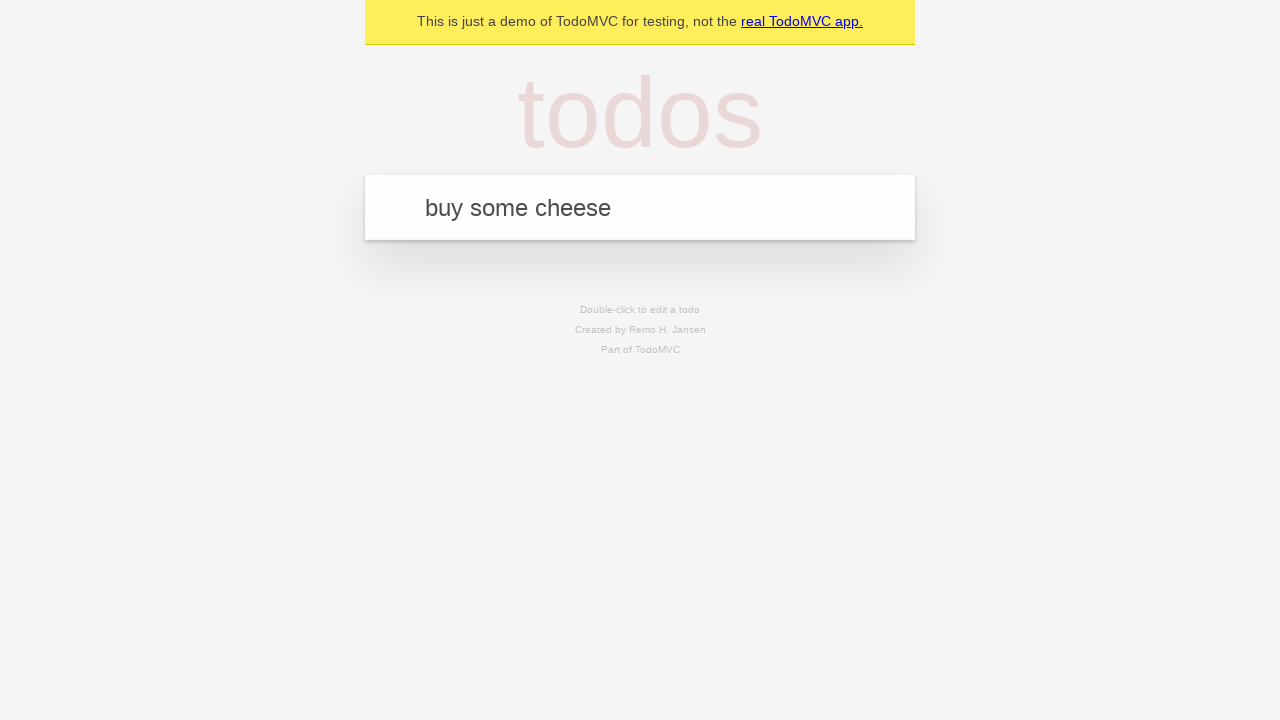

Pressed Enter to add first todo on internal:attr=[placeholder="What needs to be done?"i]
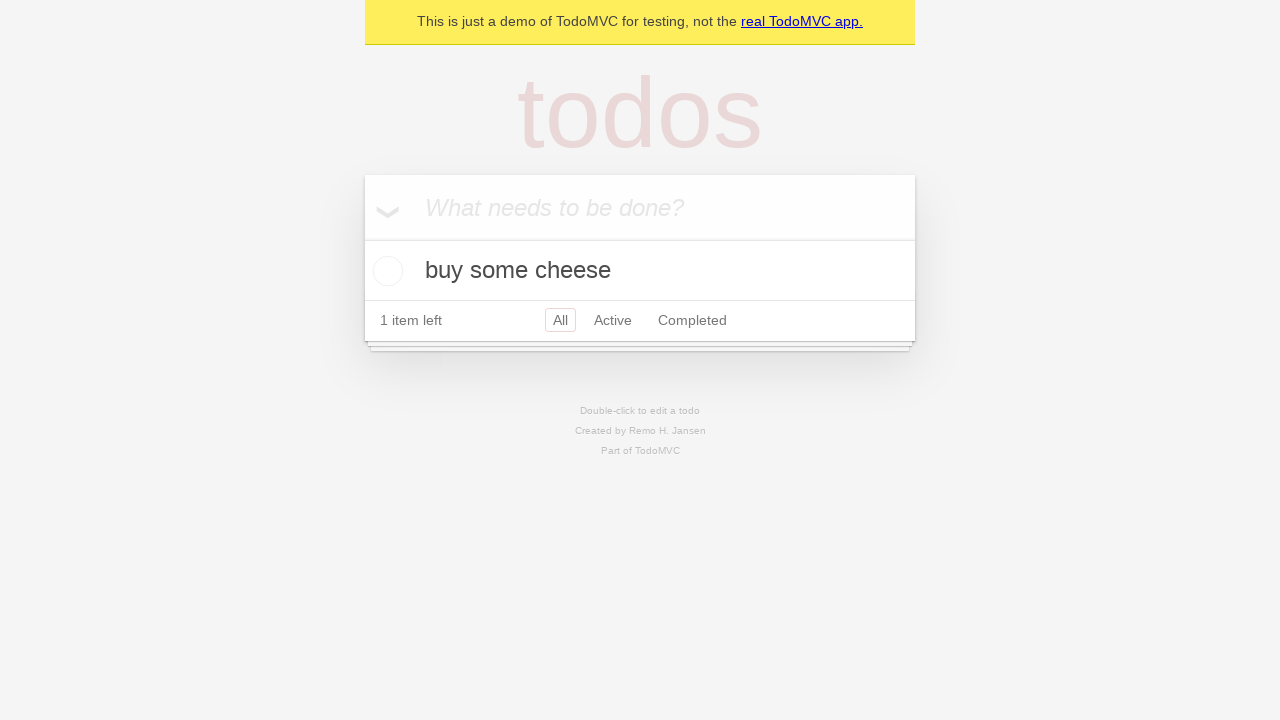

Filled todo input with 'feed the cat' on internal:attr=[placeholder="What needs to be done?"i]
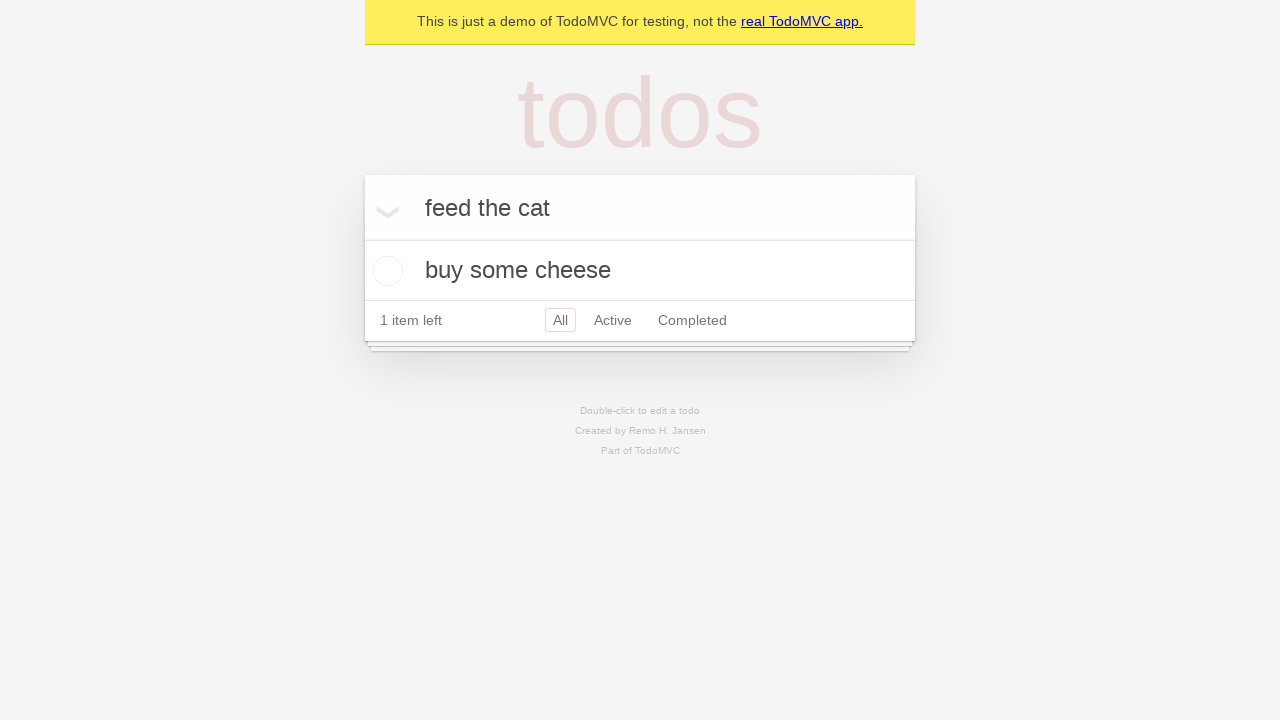

Pressed Enter to add second todo on internal:attr=[placeholder="What needs to be done?"i]
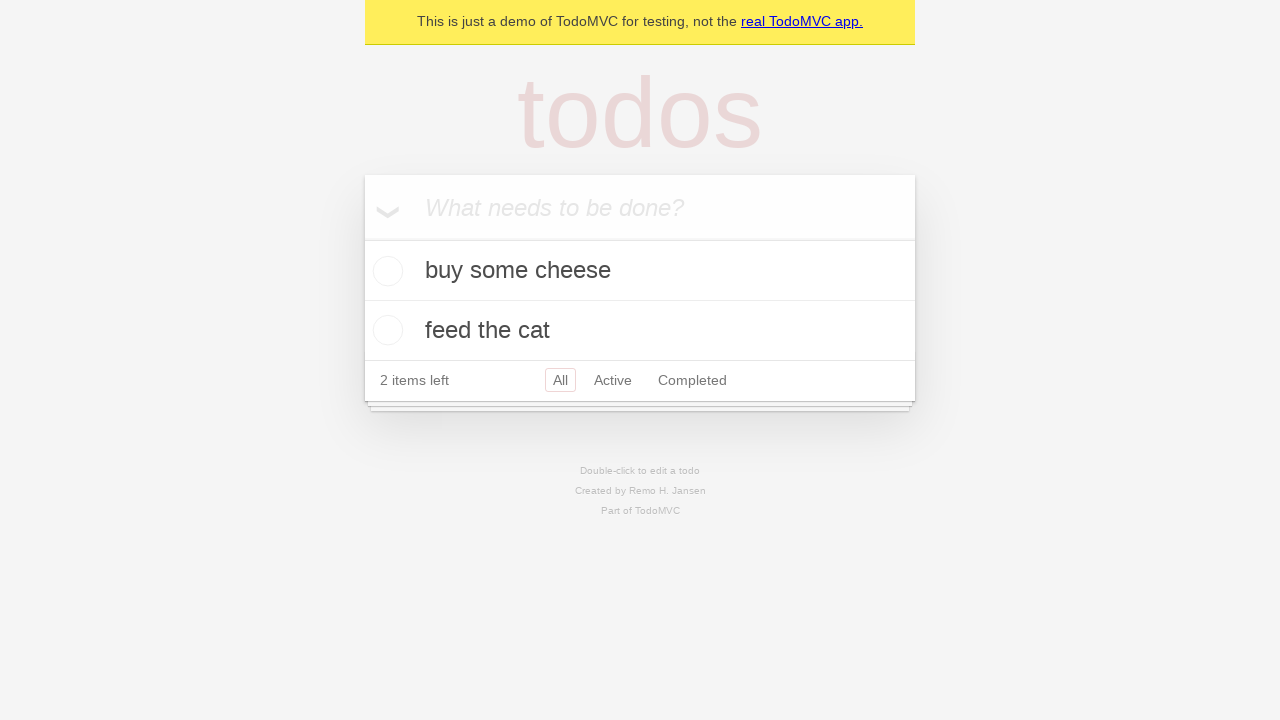

Retrieved all todo items
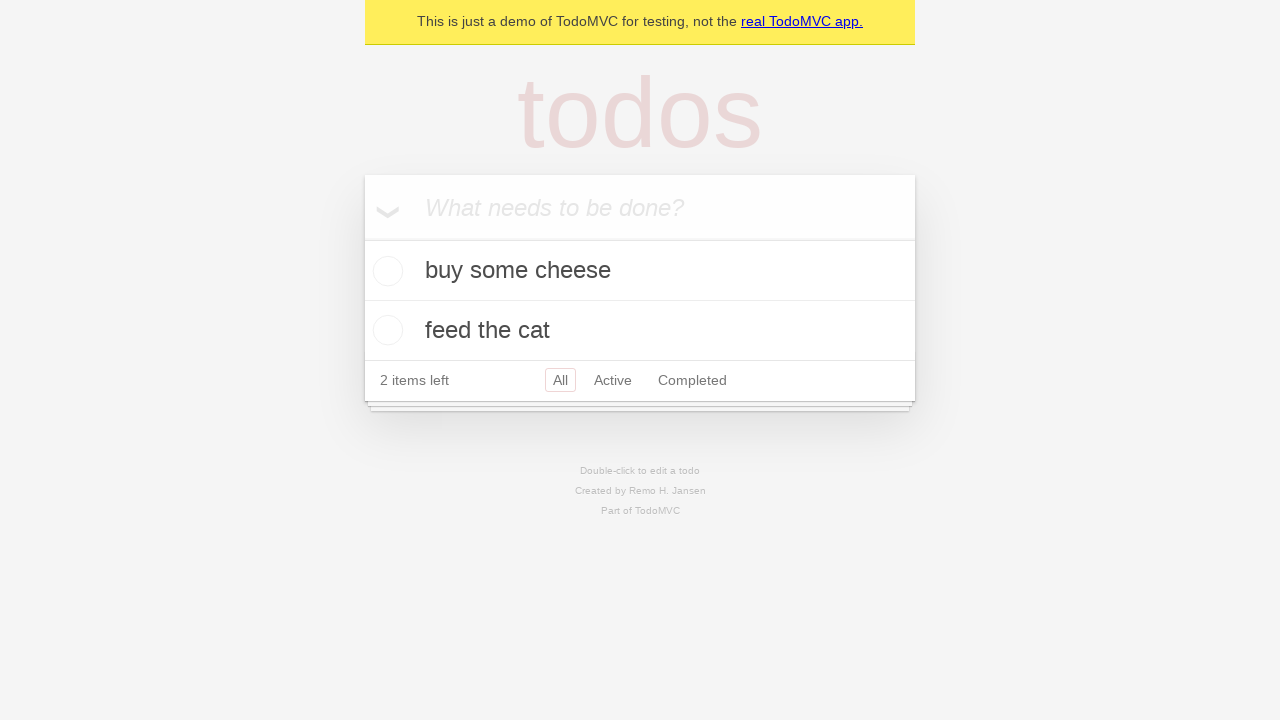

Retrieved checkbox for first todo
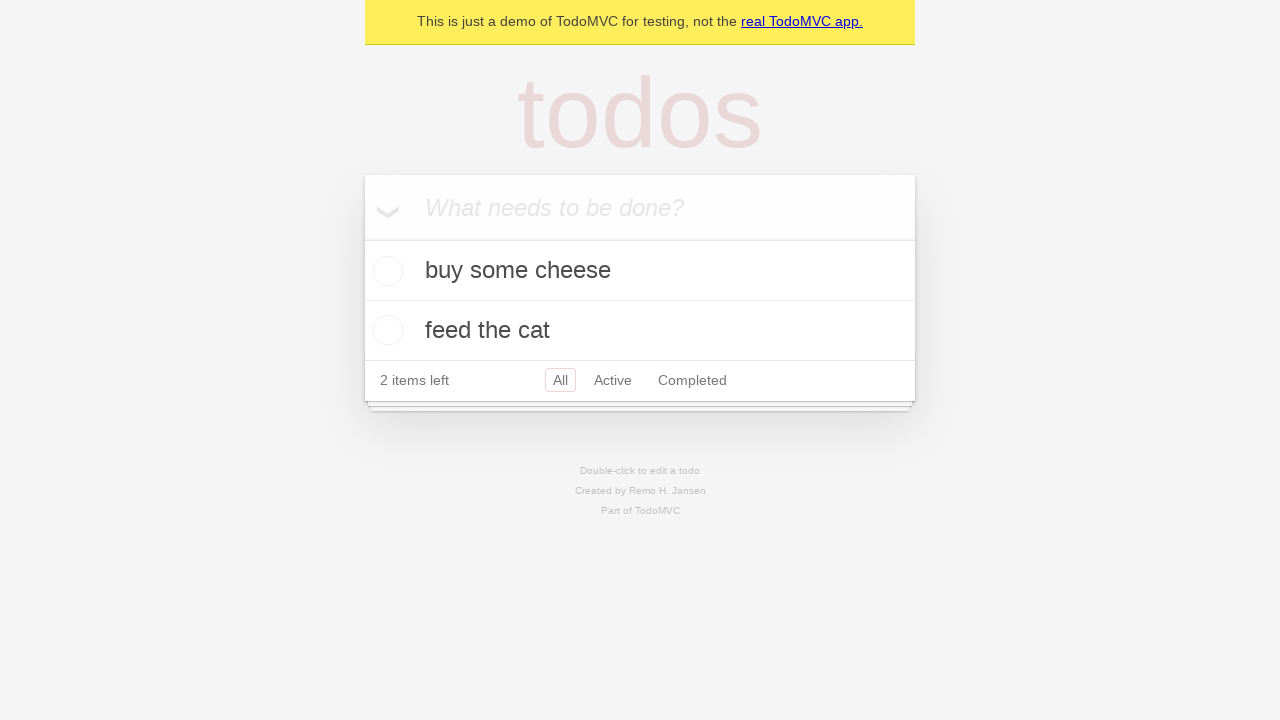

Marked first todo as complete at (385, 271) on internal:testid=[data-testid="todo-item"s] >> nth=0 >> internal:role=checkbox
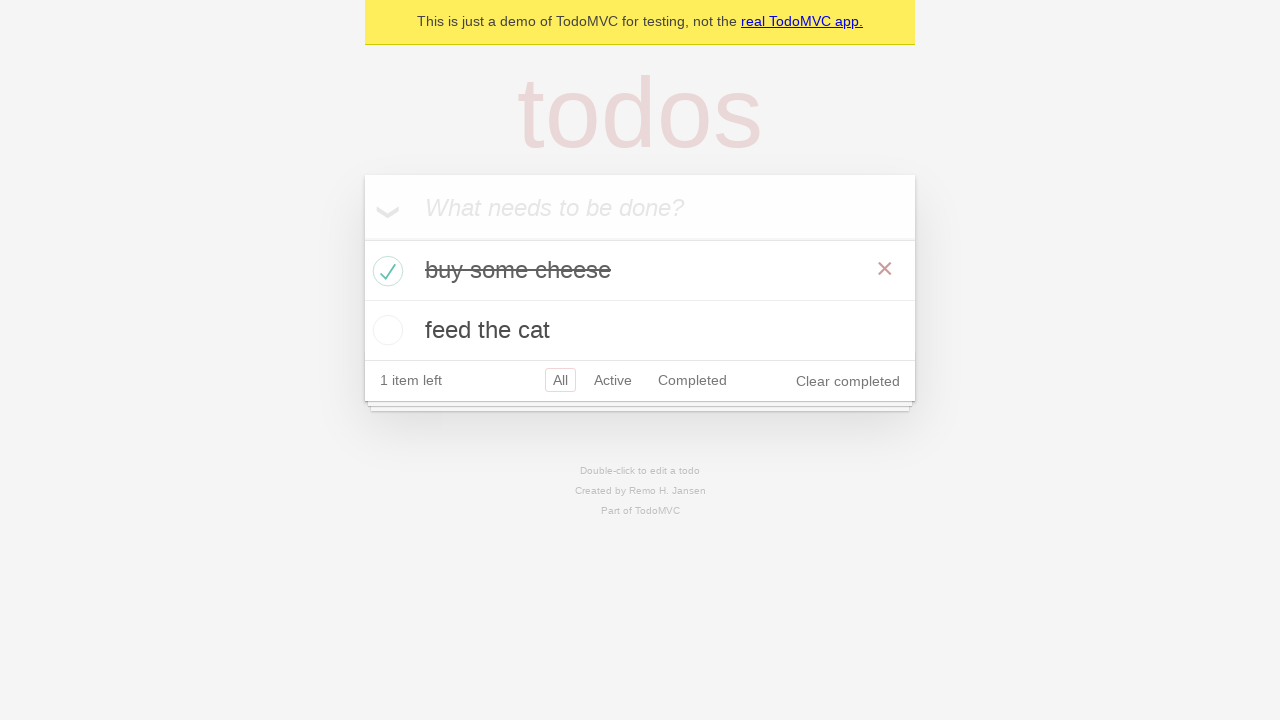

Reloaded the page to test data persistence
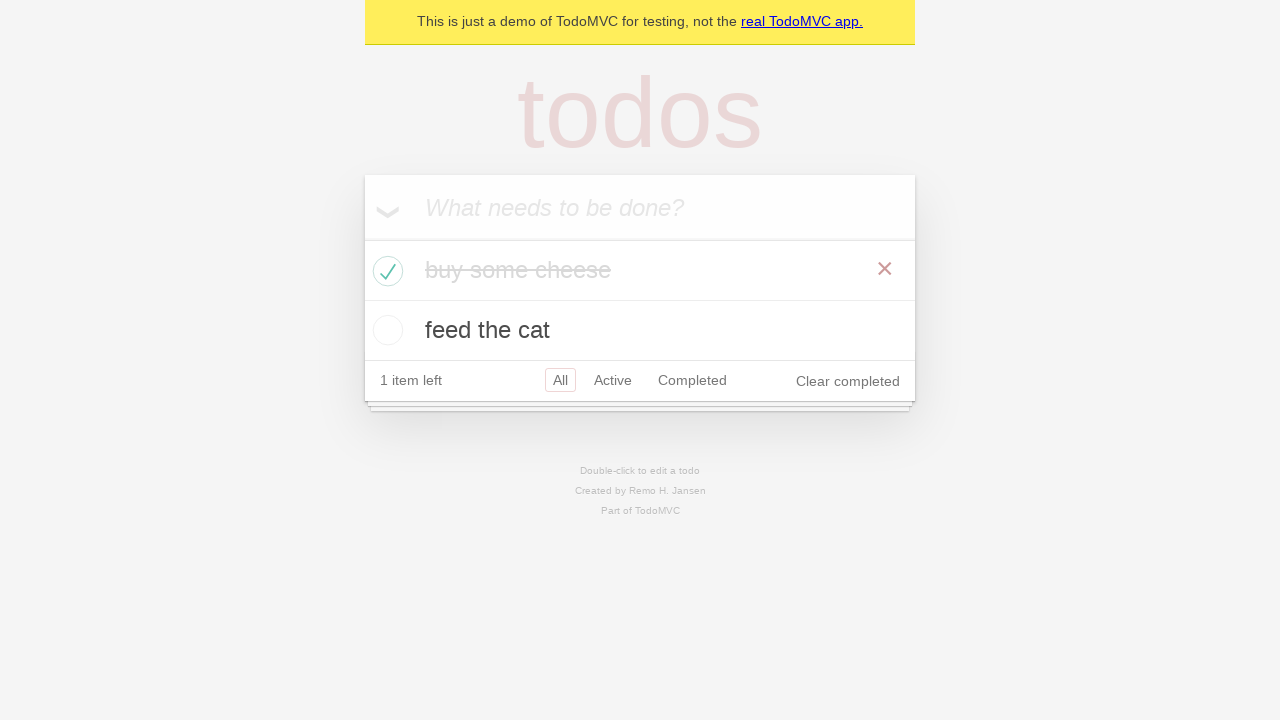

Waited for todos to load after page reload
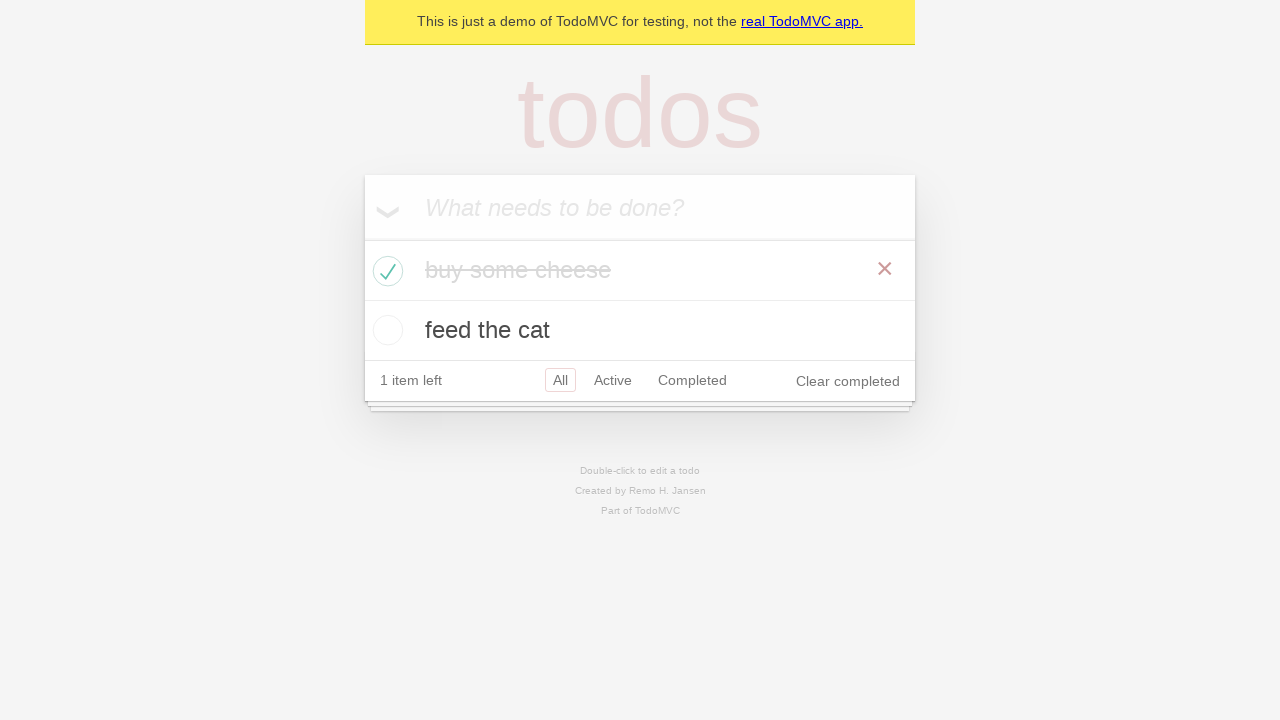

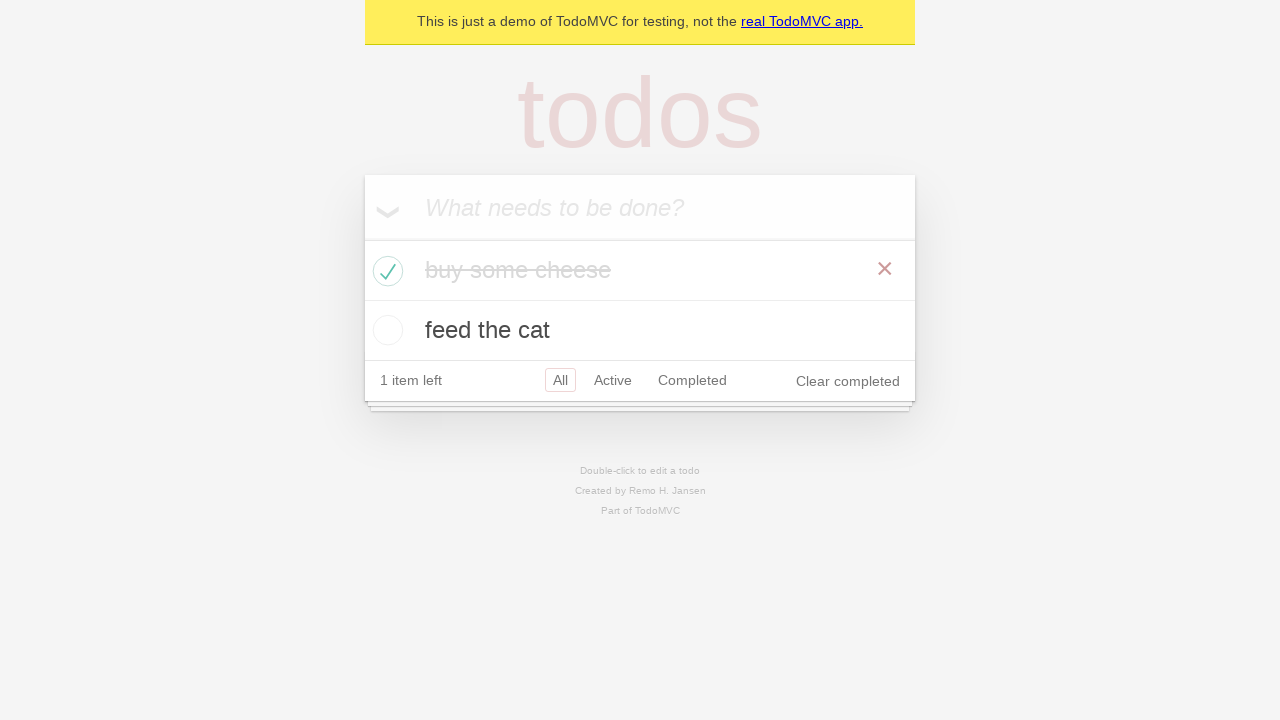